Tests radio button functionality by clicking each radio button option and verifying that the correct default is selected and the expected number of radio buttons are present

Starting URL: https://popageorgianvictor.github.io/PUBLISHED-WEBPAGES/radio_btn

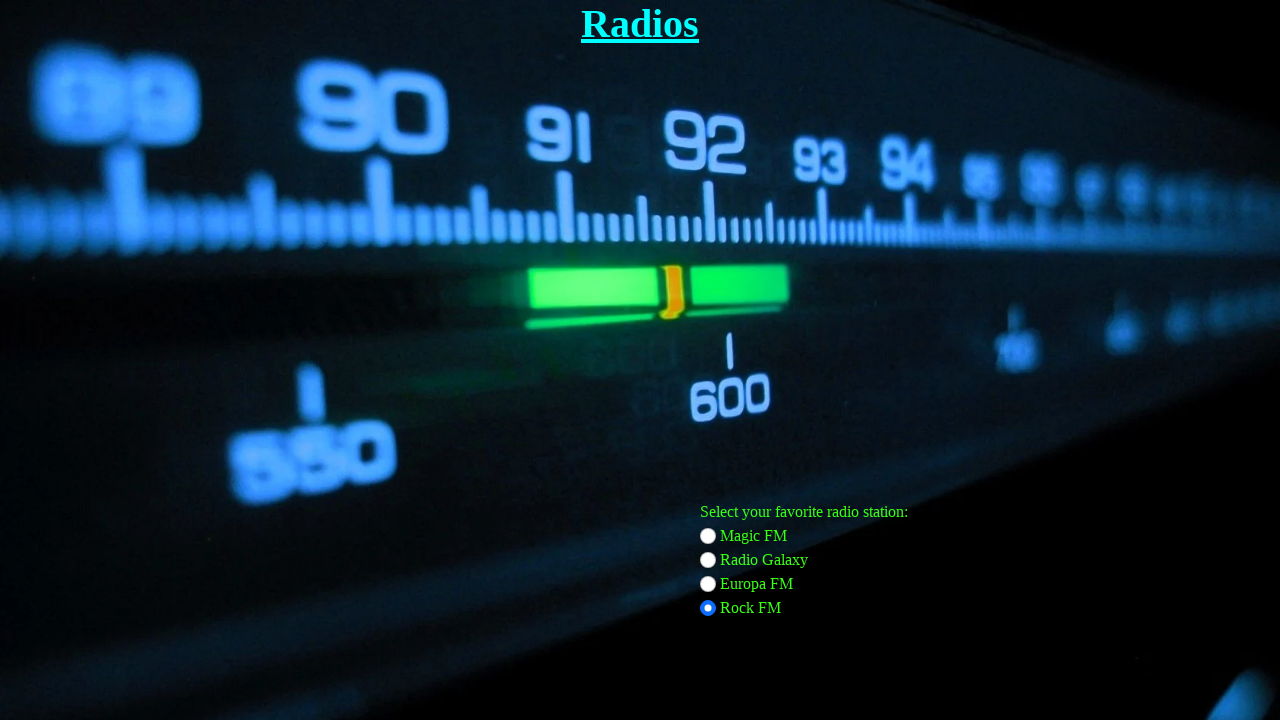

Clicked Magic FM radio button at (708, 536) on input[value='magic fm']
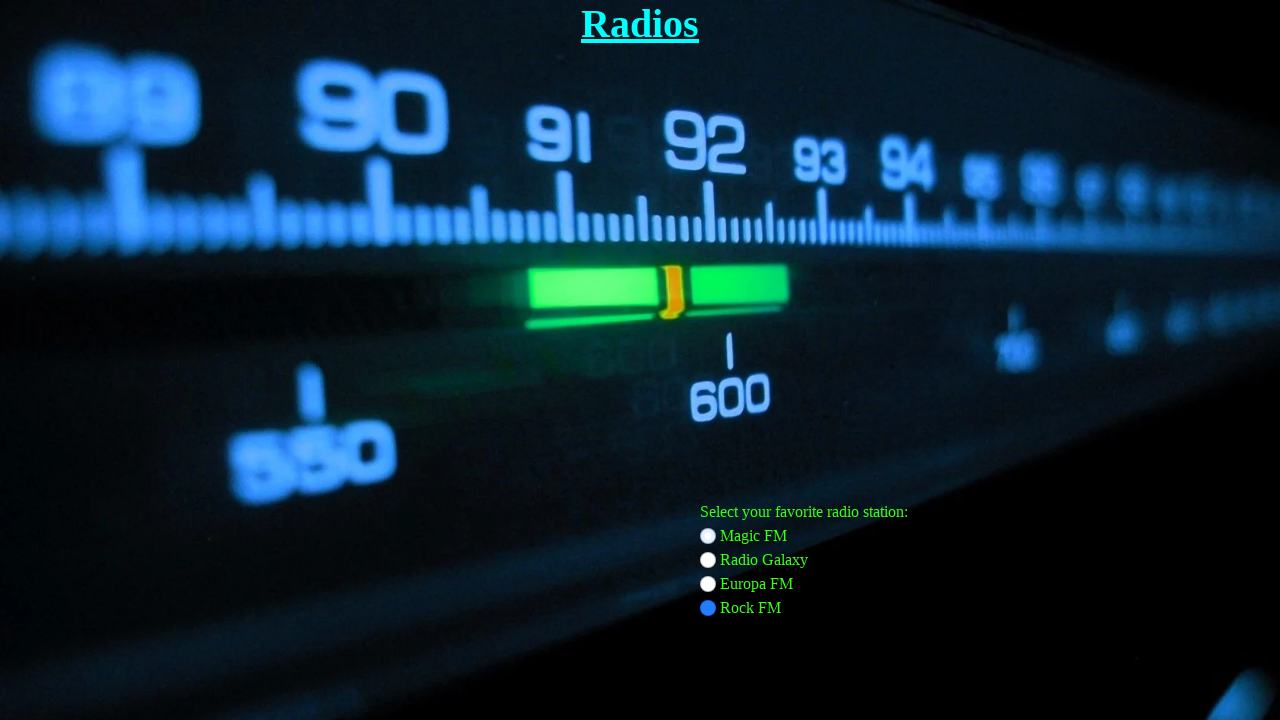

Clicked Radio Galaxy radio button at (708, 560) on input[value='radio galaxy']
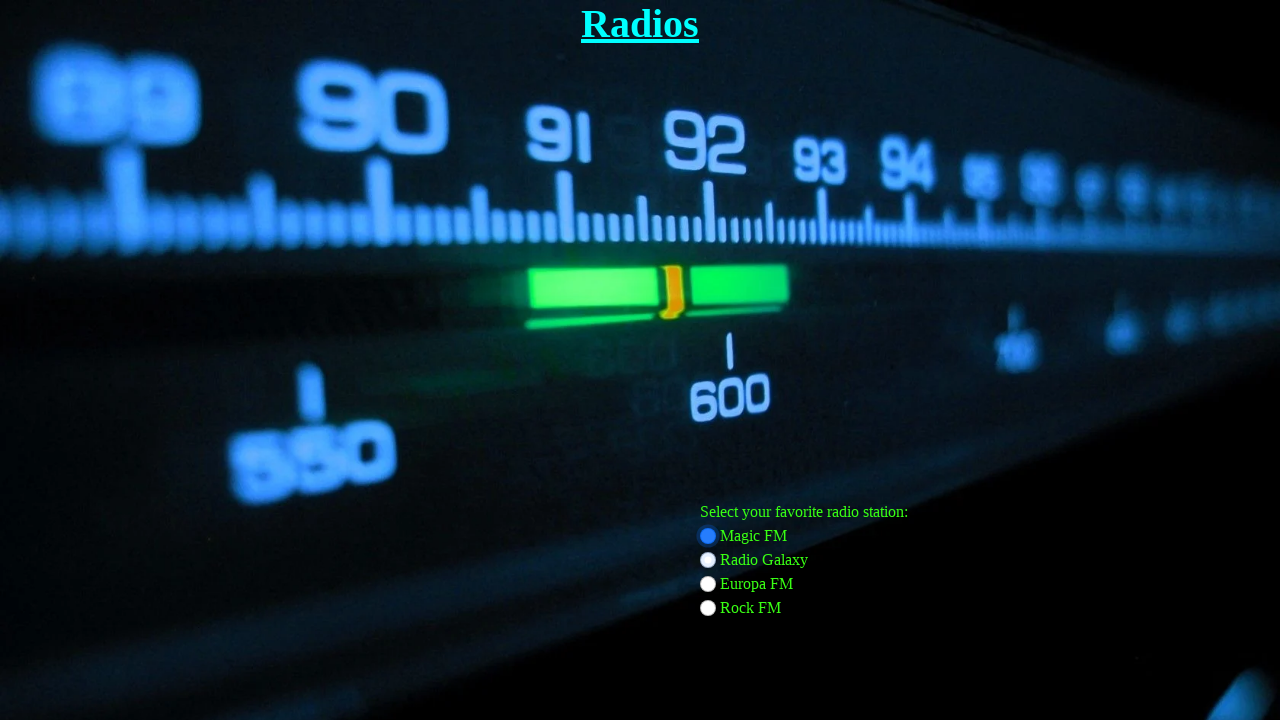

Clicked Europa FM radio button at (708, 584) on input[value='europa fm']
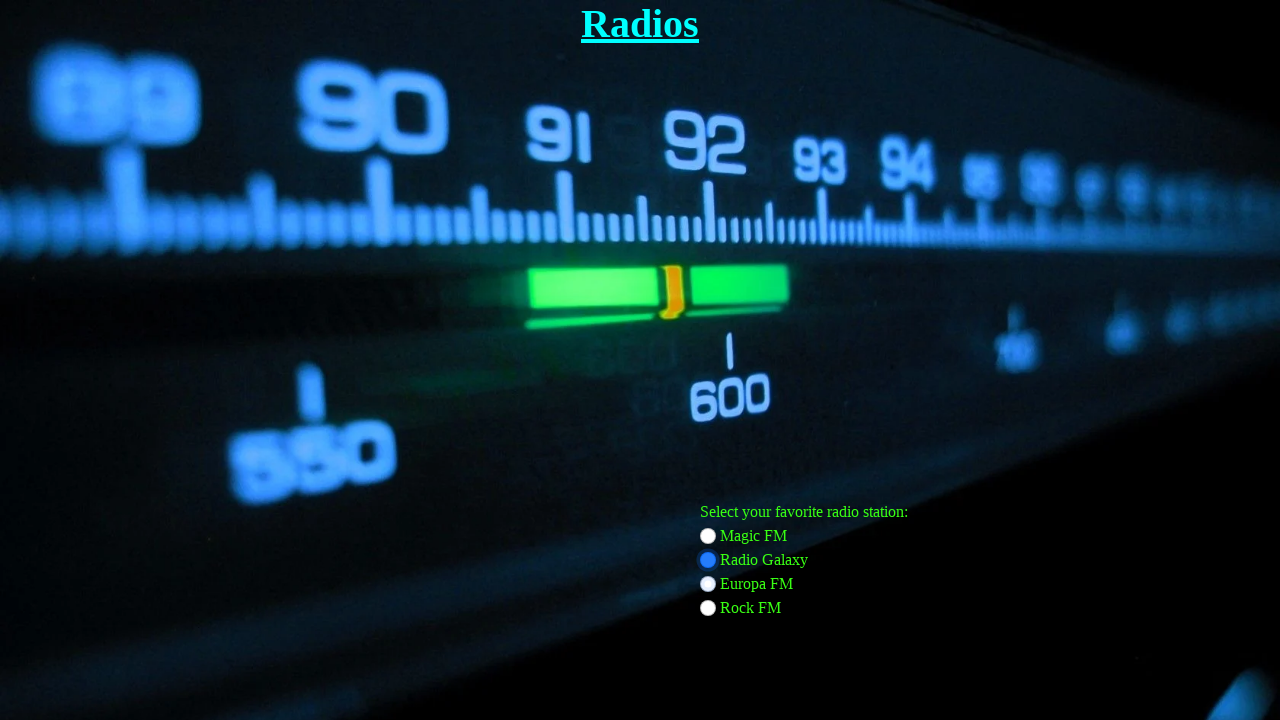

Clicked Rock FM radio button at (708, 608) on input[value='rock fm']
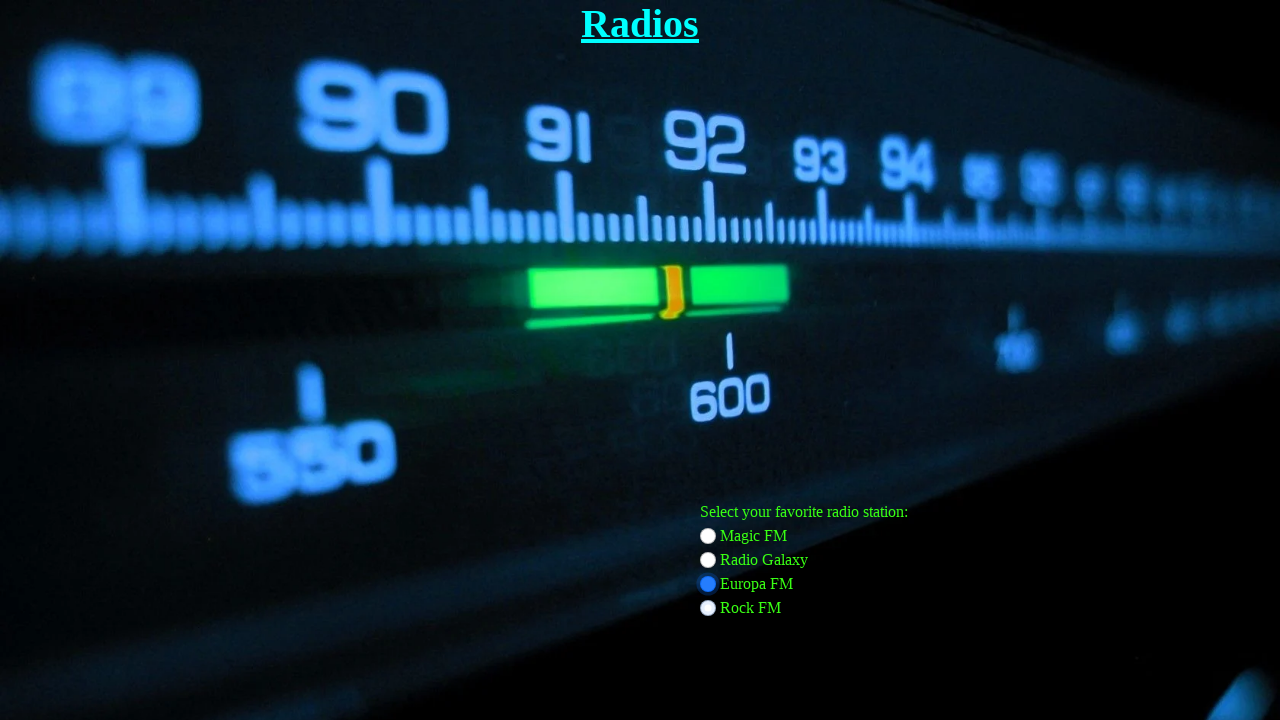

Located default radio button element for Rock FM
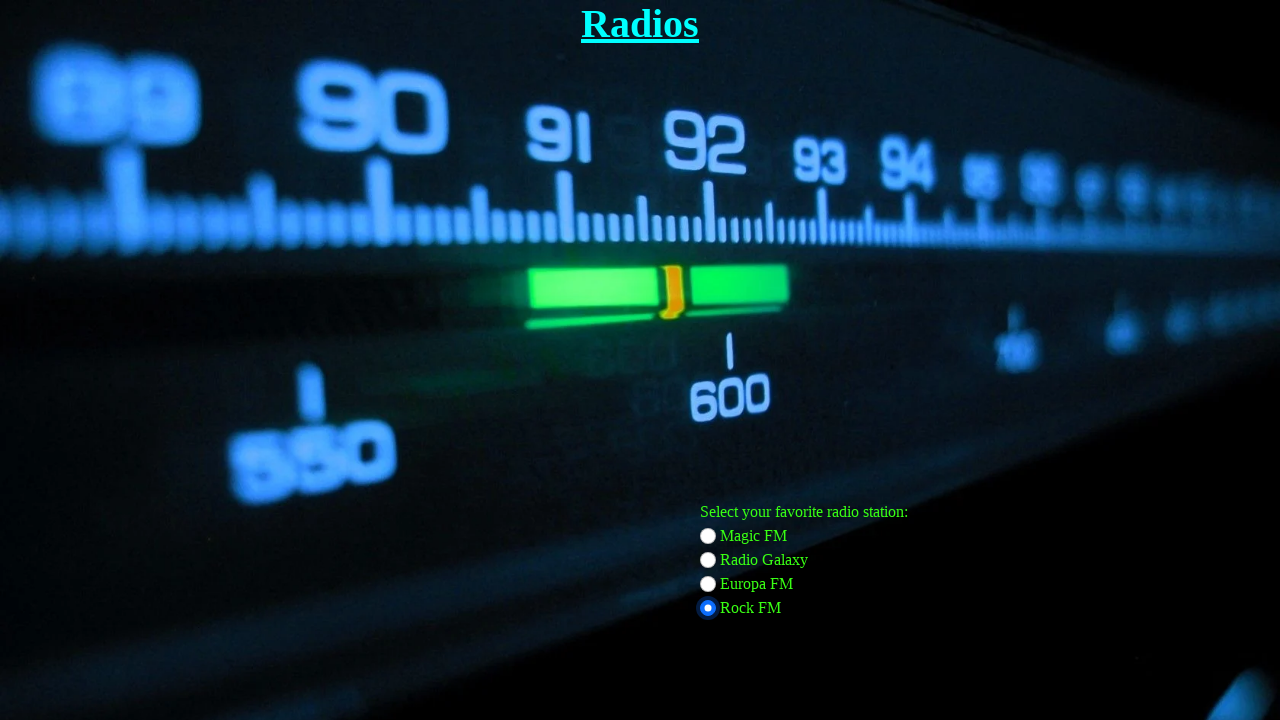

Verified that Rock FM is the default selected radio button
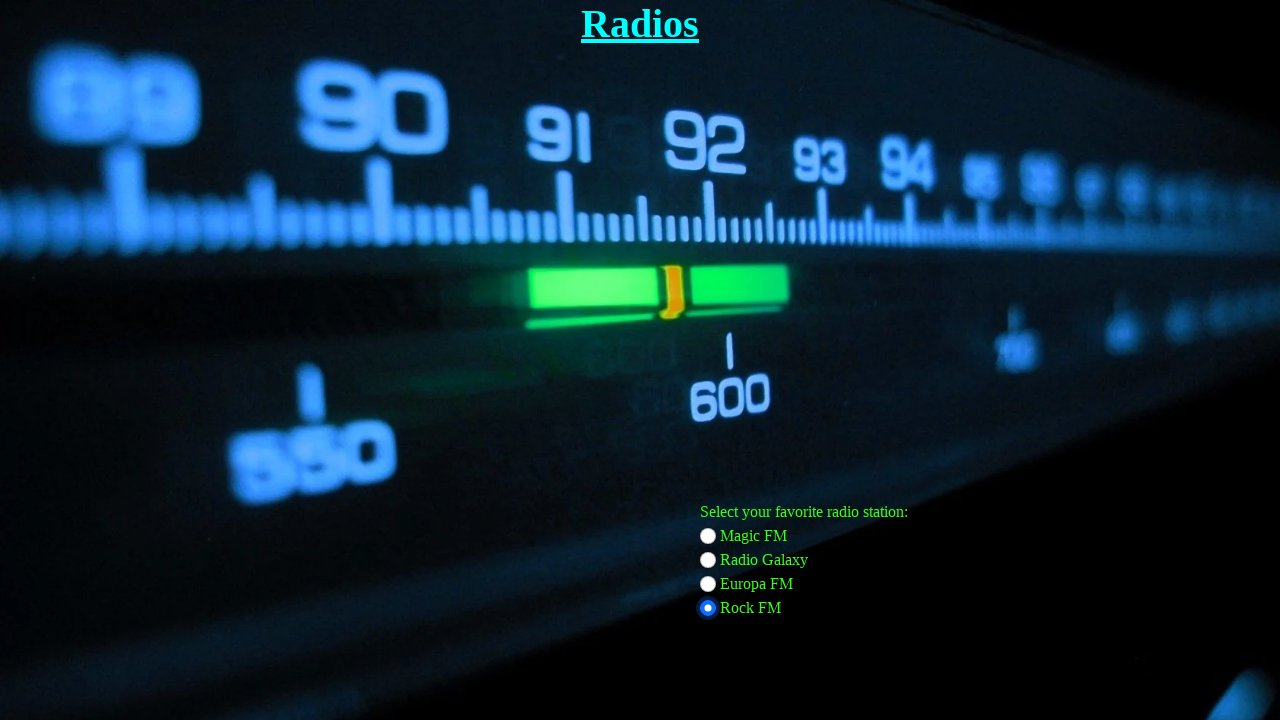

Located all radio button elements
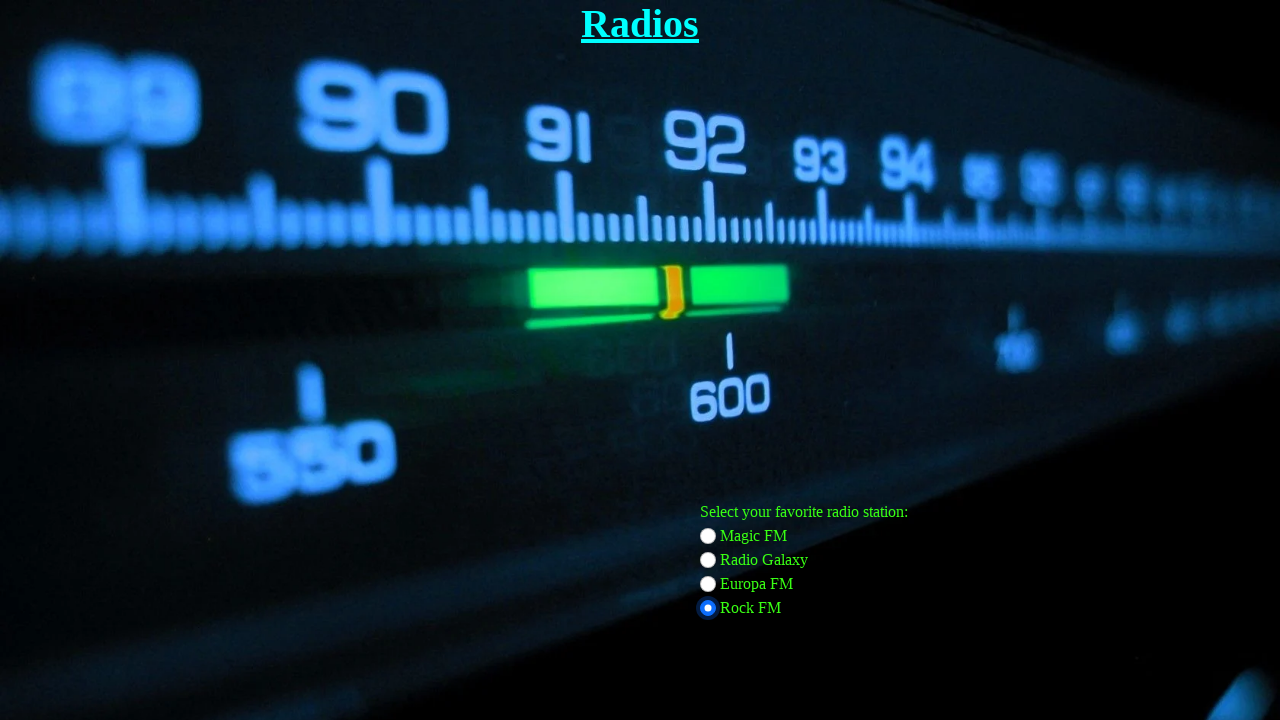

Counted radio buttons: 4 total
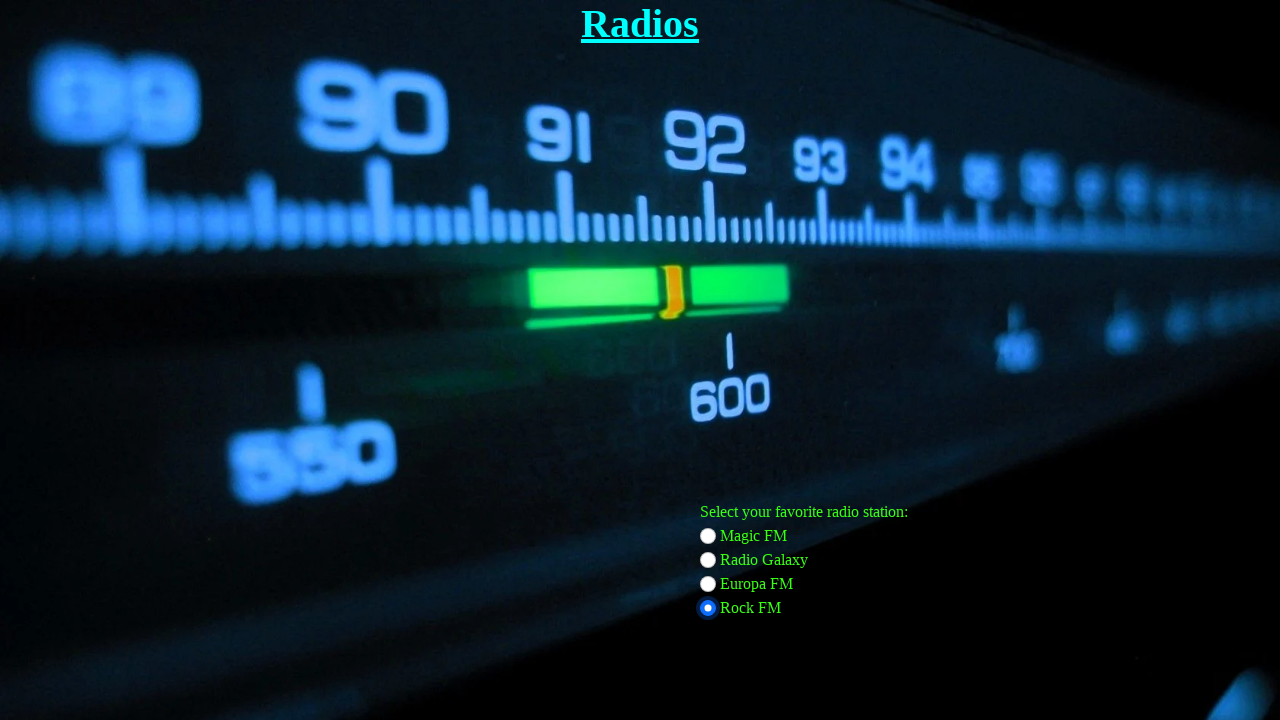

Verified radio button count matches expected: 4
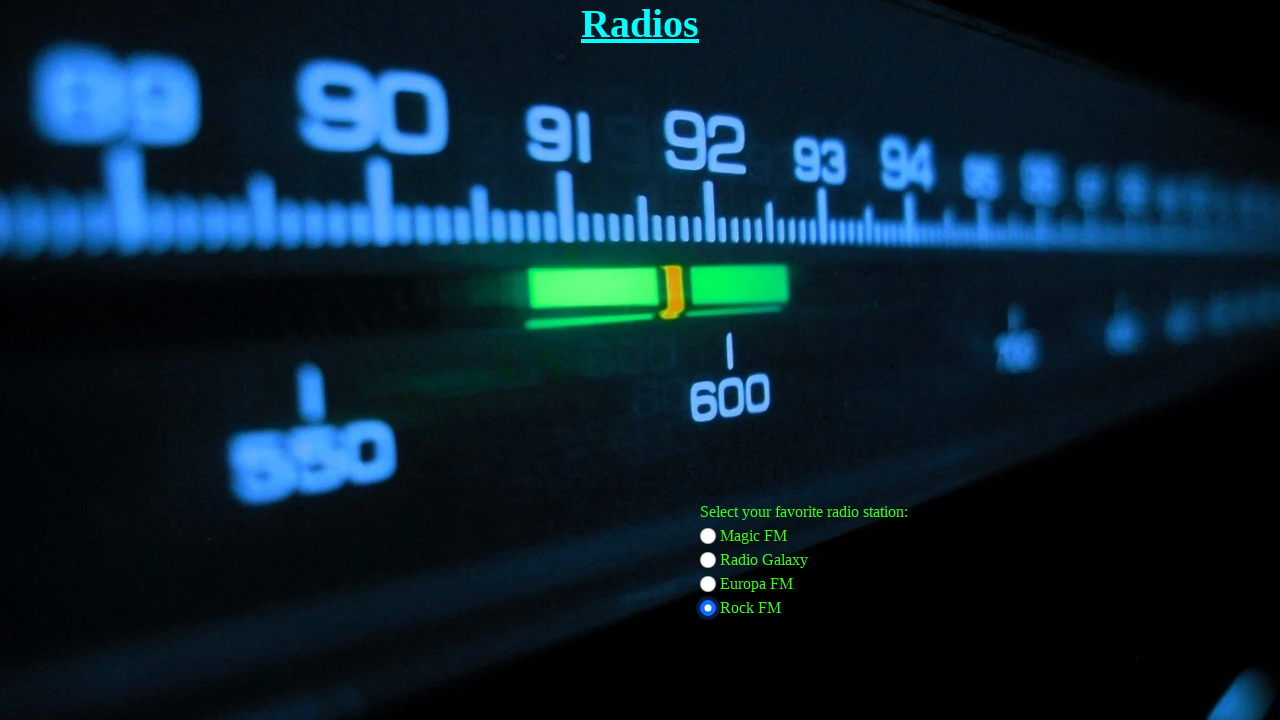

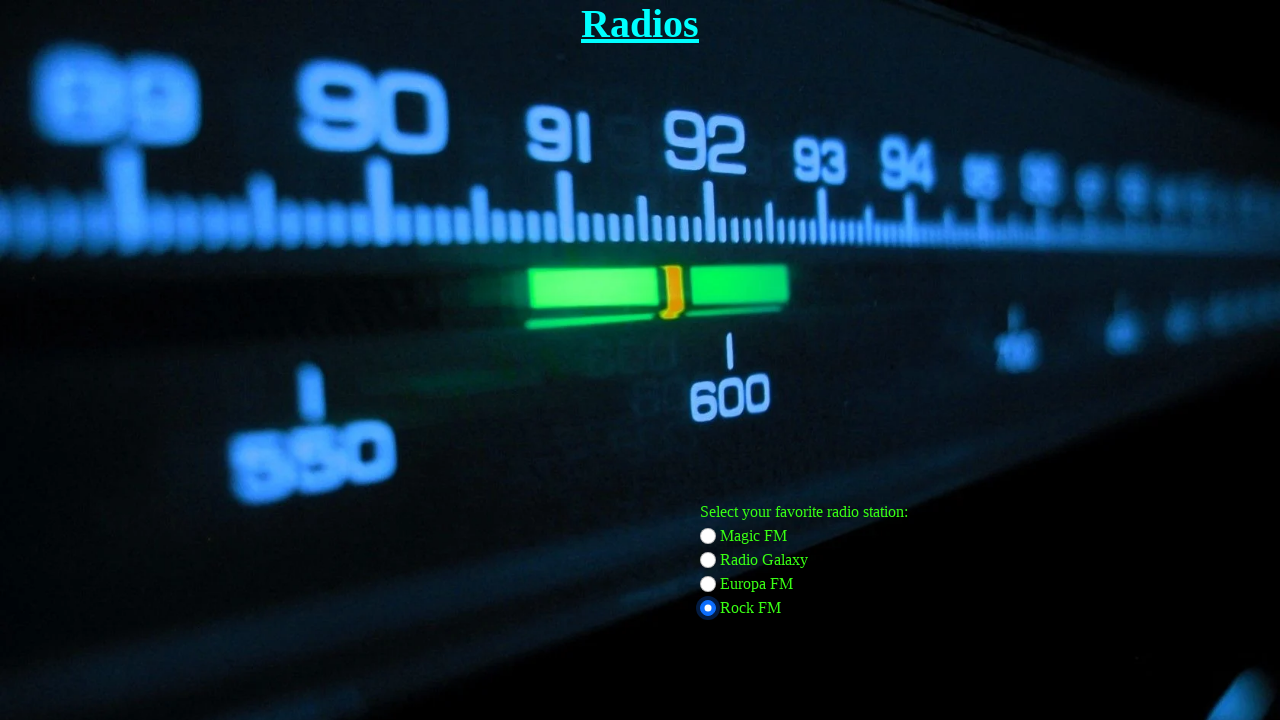